Tests an e-commerce flow by browsing products, selecting Selenium product, adding to cart, and modifying quantity in the cart page

Starting URL: https://rahulshettyacademy.com/angularAppdemo/

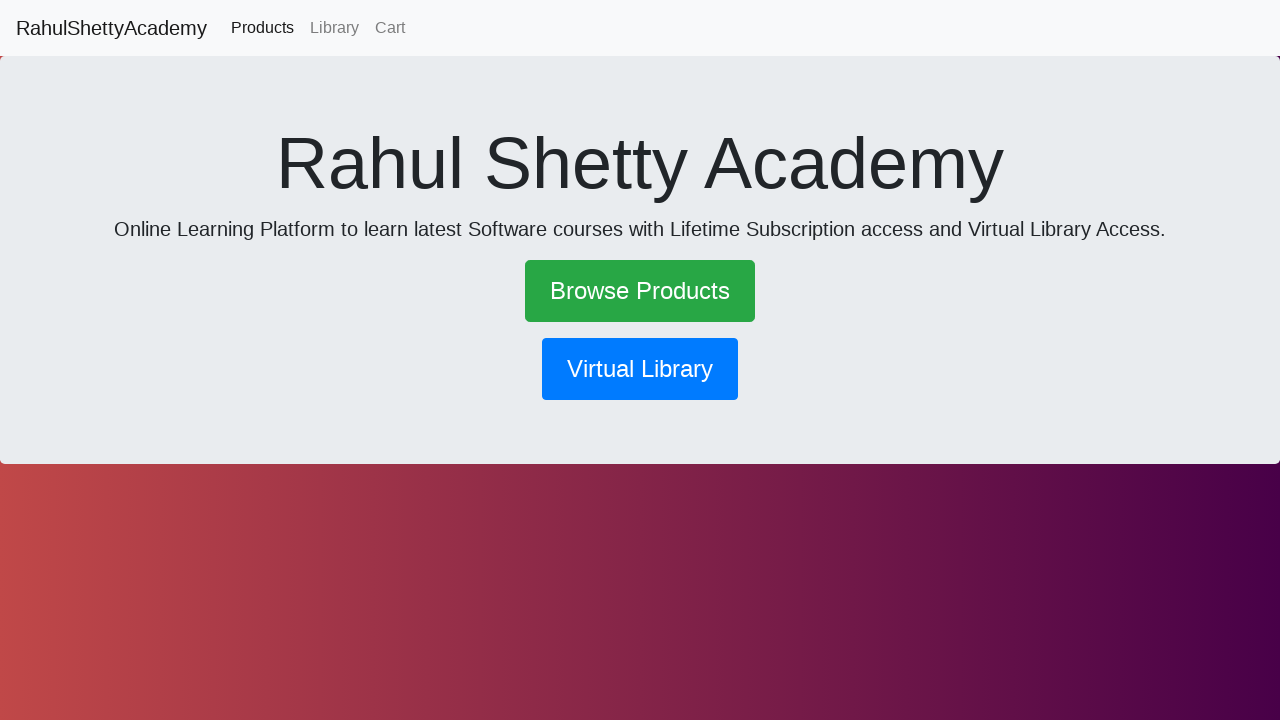

Clicked on Browse Products link at (640, 291) on text=Browse Products
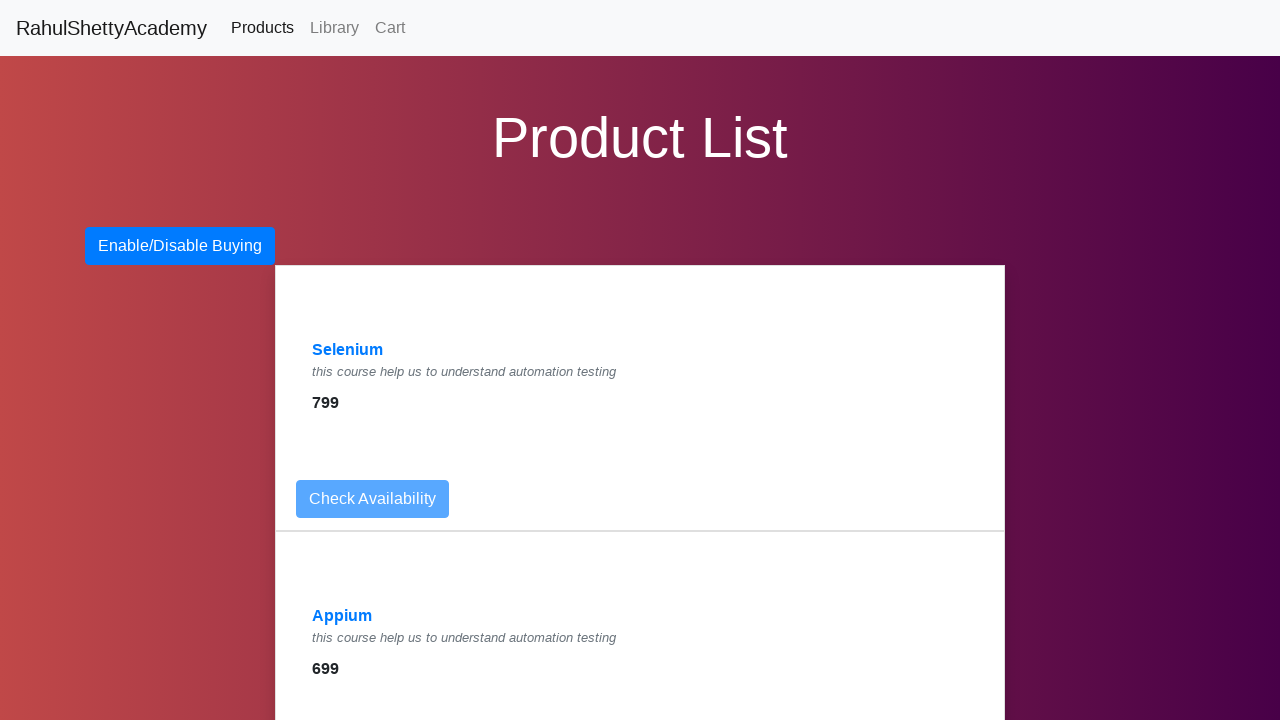

Clicked on Selenium product at (348, 350) on text=Selenium
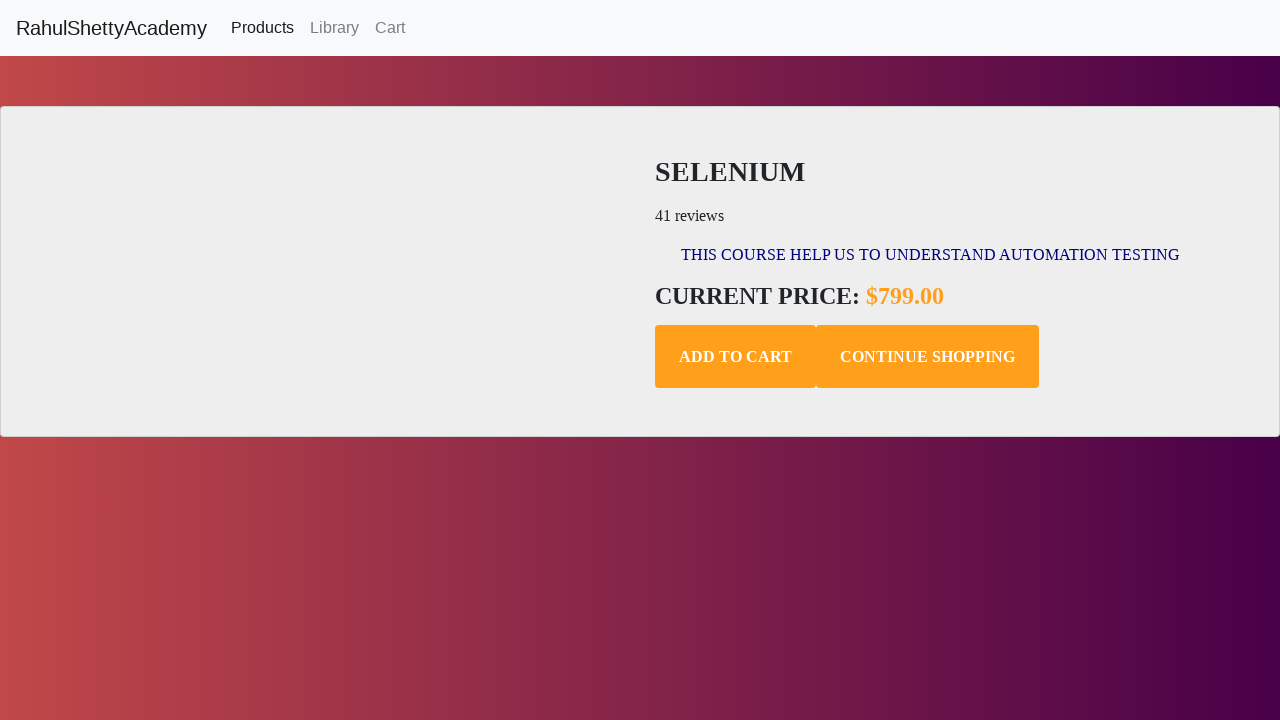

Added Selenium product to cart at (736, 357) on .add-to-cart
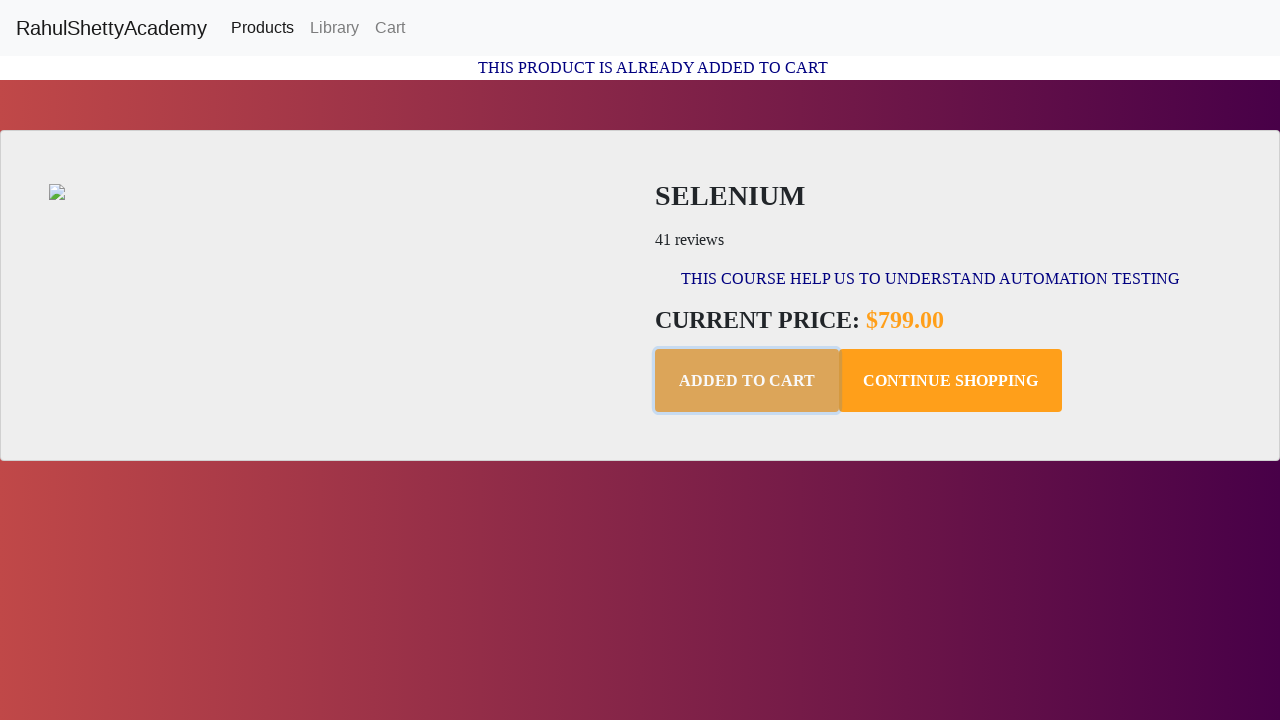

Navigated to cart page at (390, 28) on text=Cart
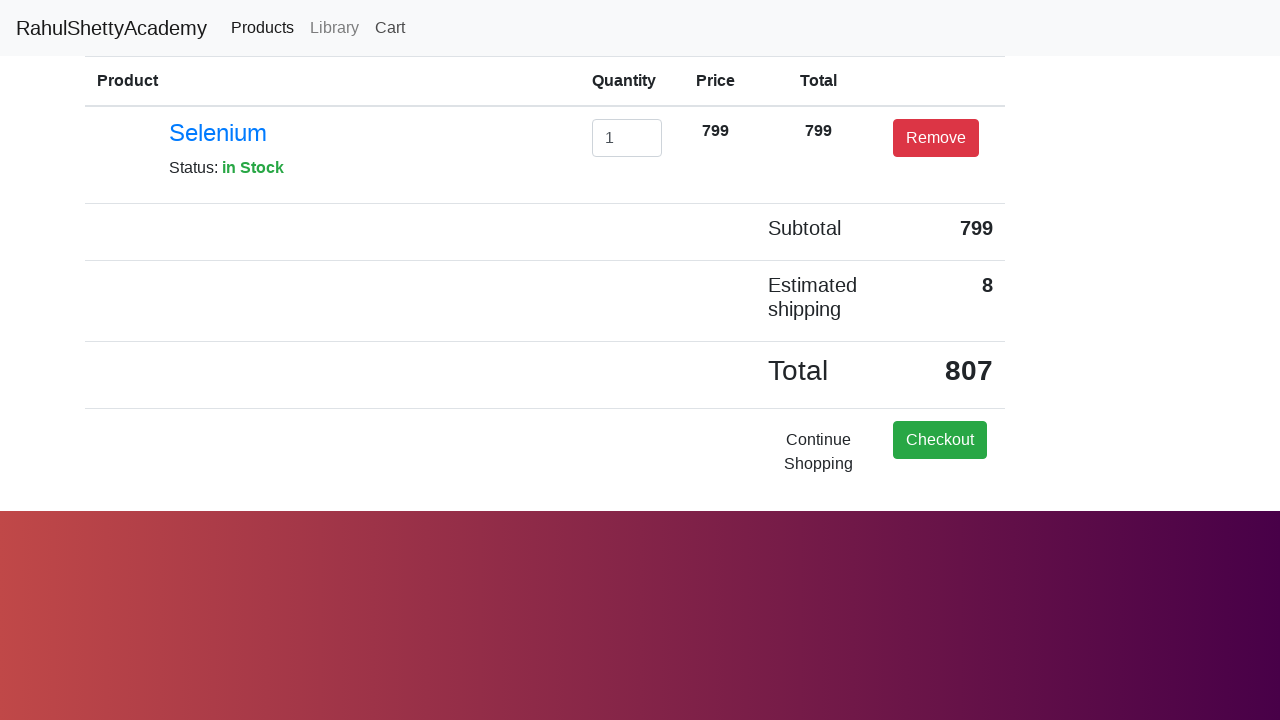

Cleared quantity field on #exampleInputEmail1
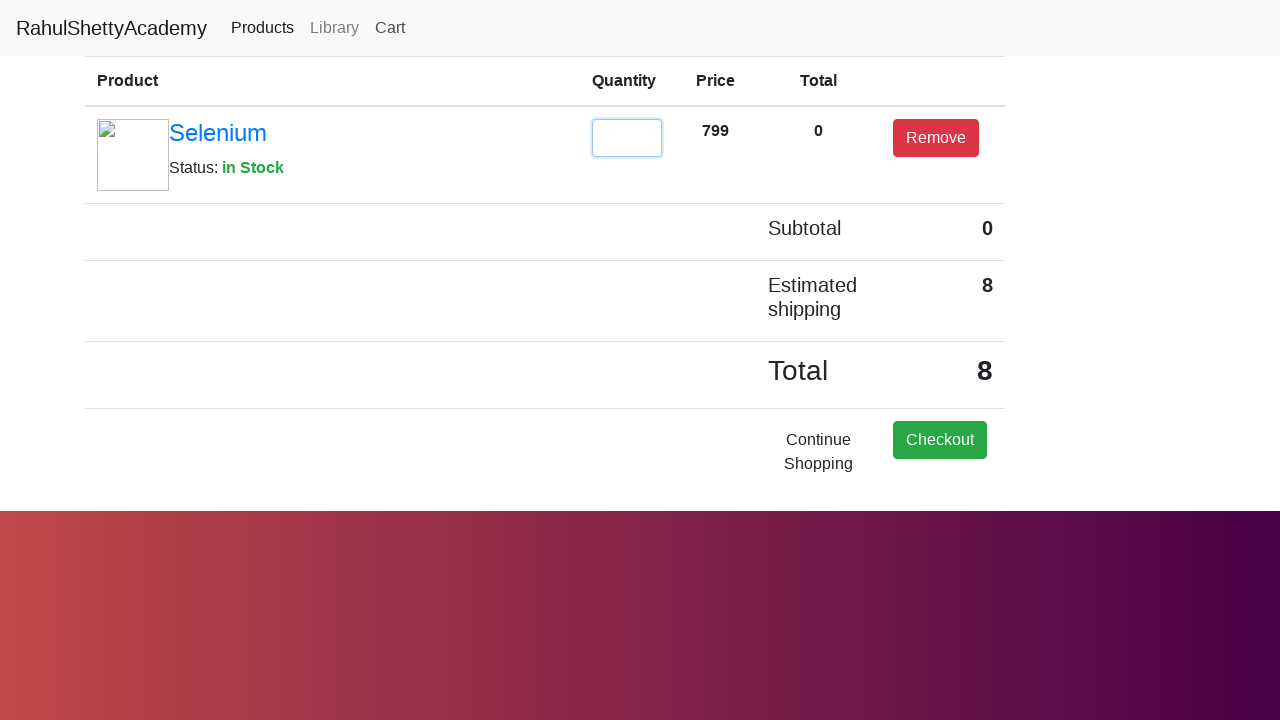

Set quantity to 2 on #exampleInputEmail1
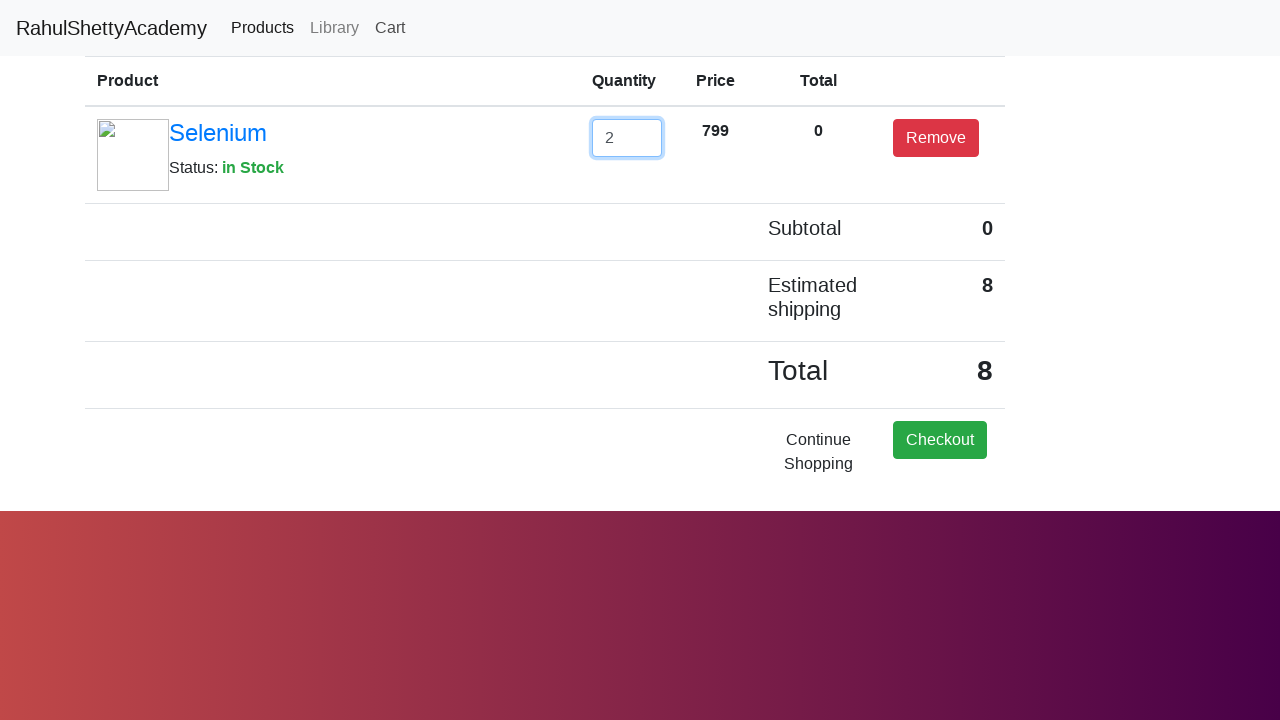

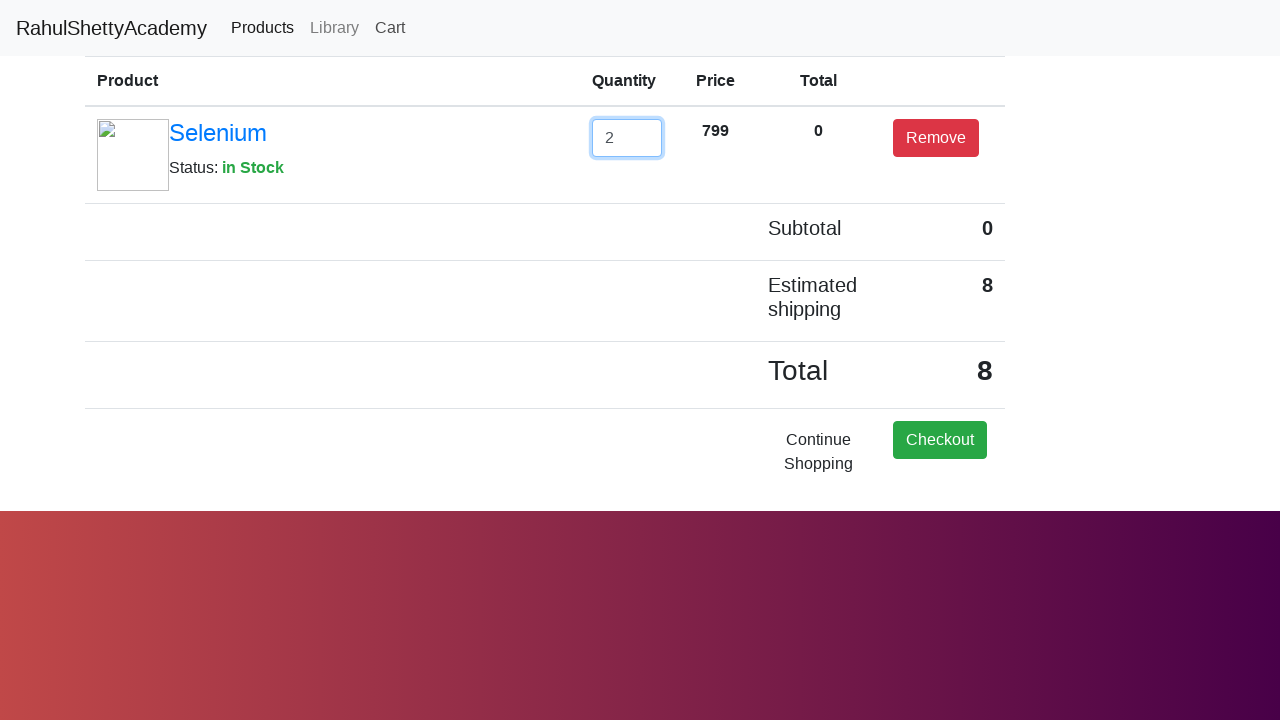